Tests navigation to Crypto page by hovering through Verticals > Fintech menu and clicking the Crypto link

Starting URL: https://www.tranktechnologies.com/

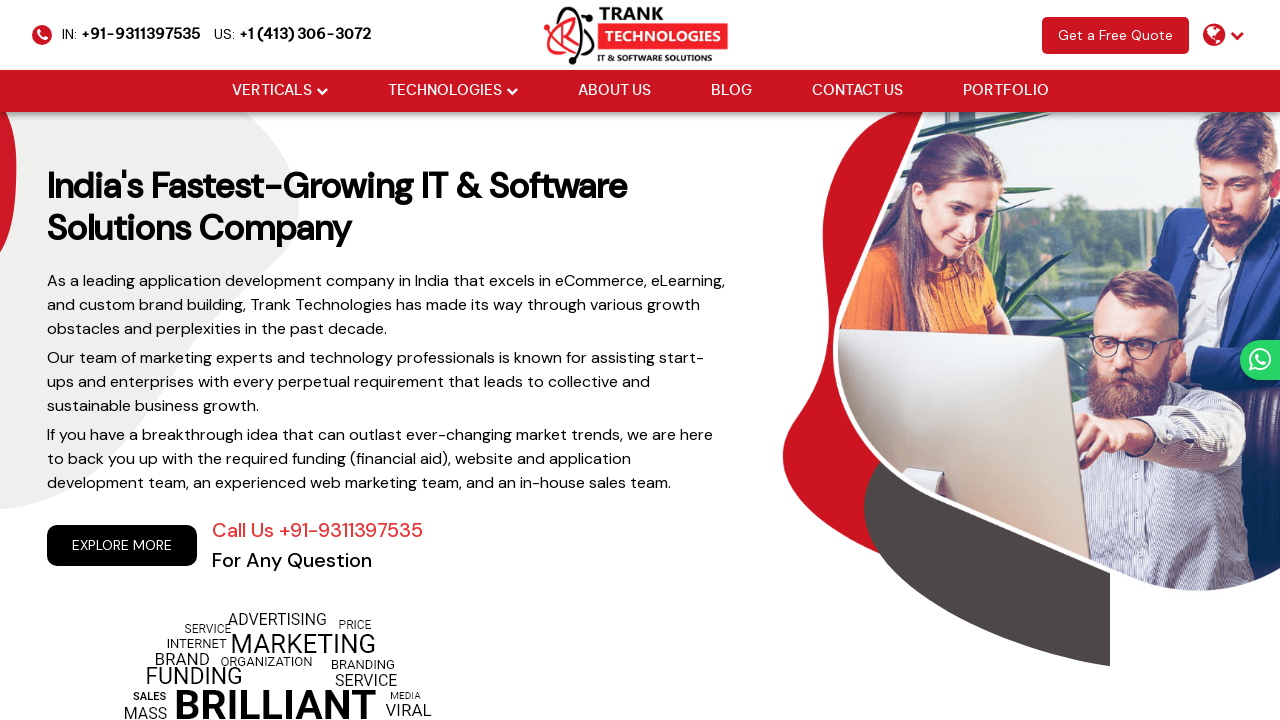

Navigated to Trank Technologies home page
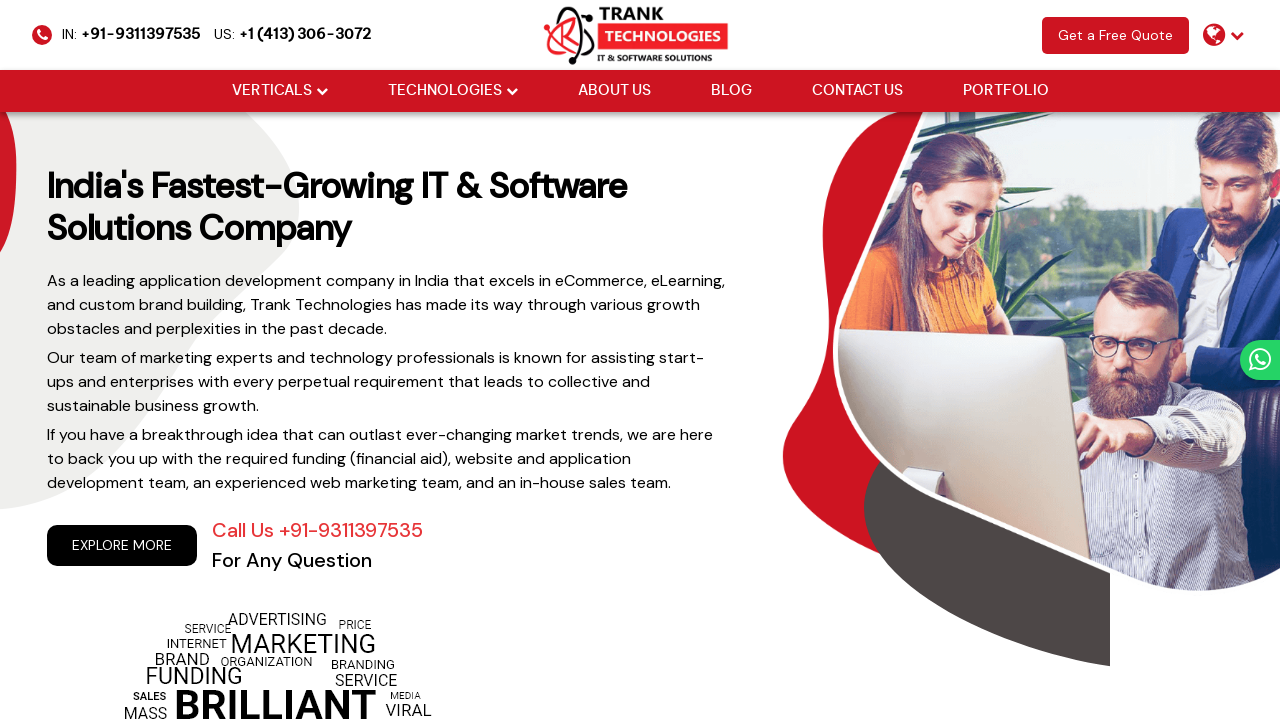

Hovered over Verticals dropdown menu at (322, 91) on (//i[@class='fa fa-chevron-down'])[2]
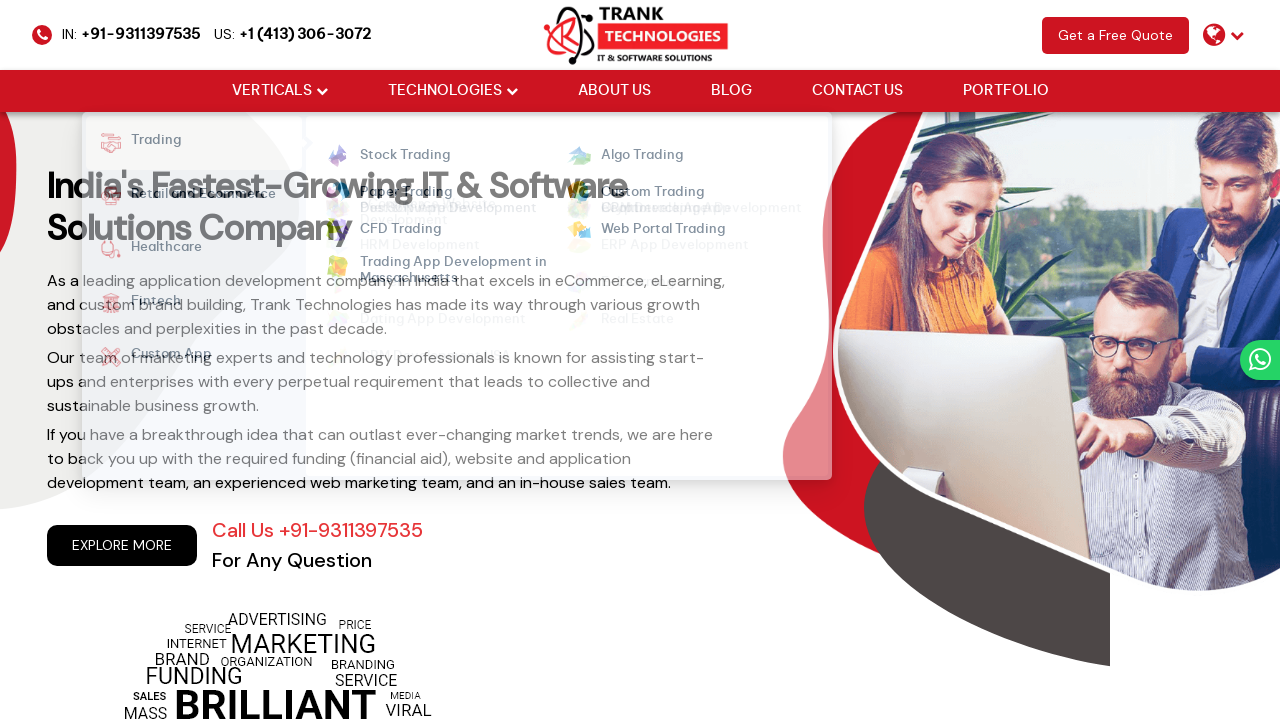

Hovered over Fintech option in menu at (146, 303) on xpath=//strong[normalize-space()='Fintech']
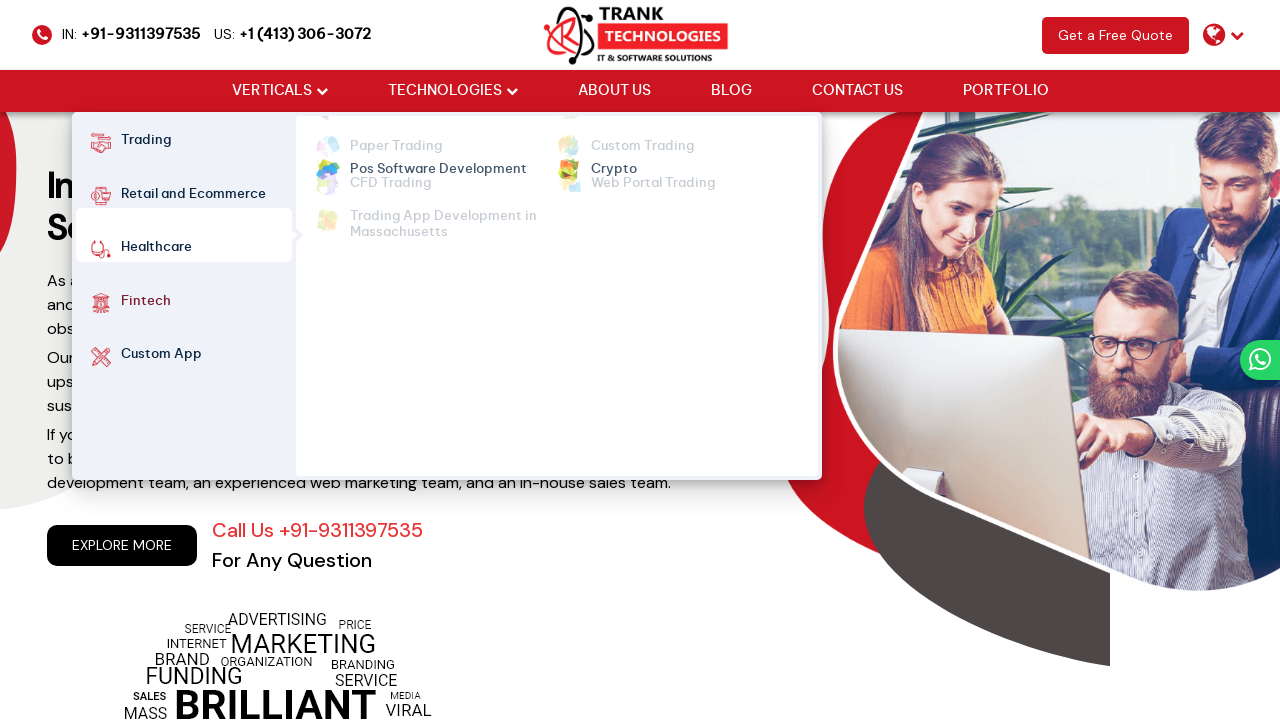

Clicked on Crypto link to navigate to Crypto page at (614, 156) on xpath=//ul[@class='cm-flex cm-flex-wrap']//a[normalize-space()='Crypto']
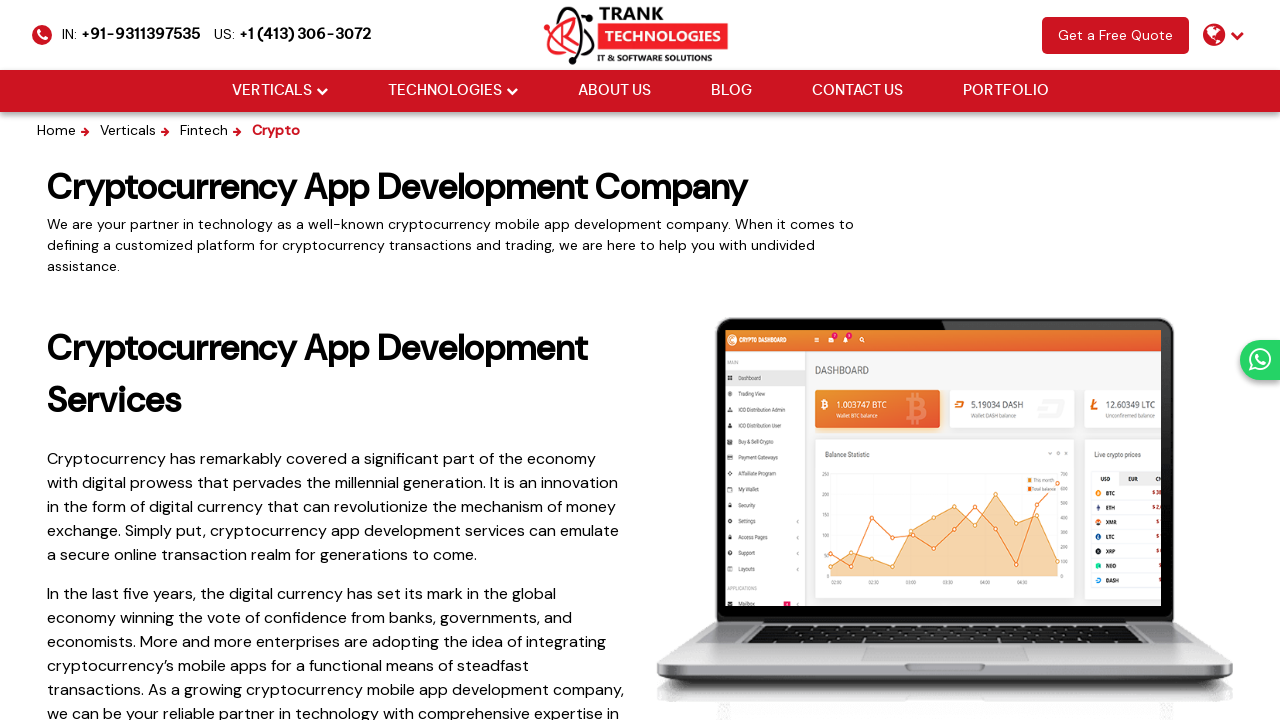

Navigated back to home page
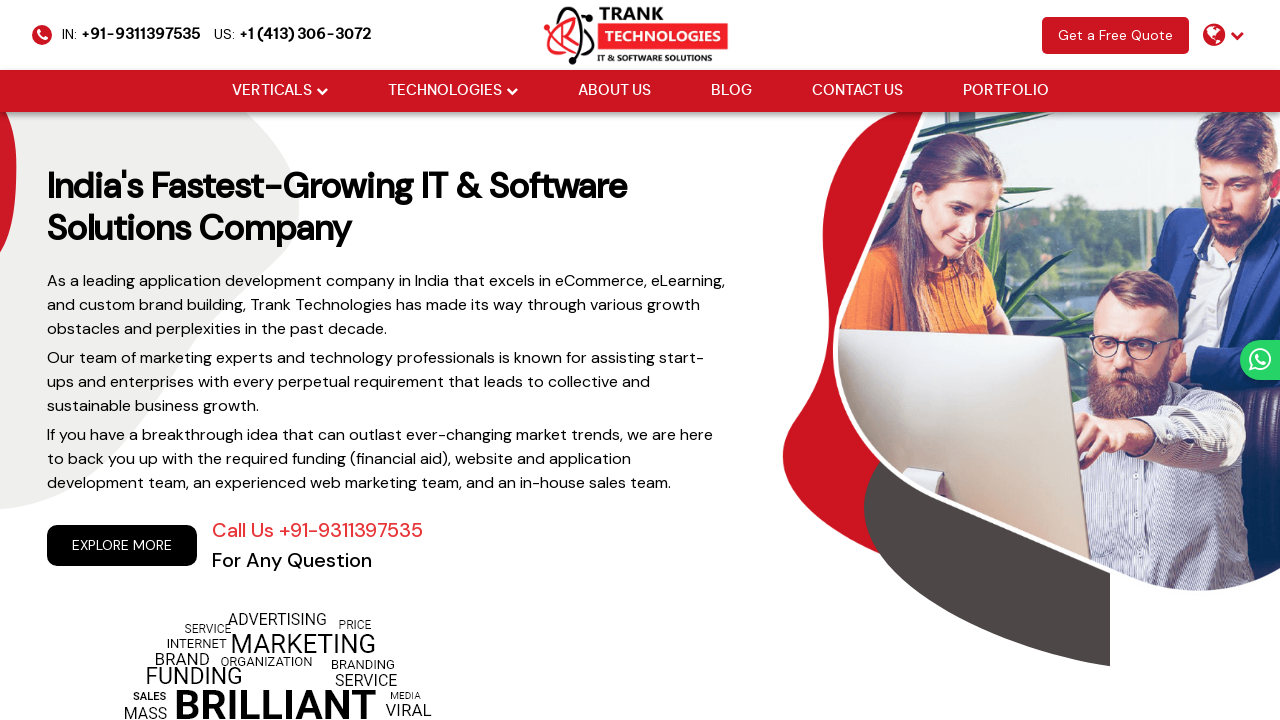

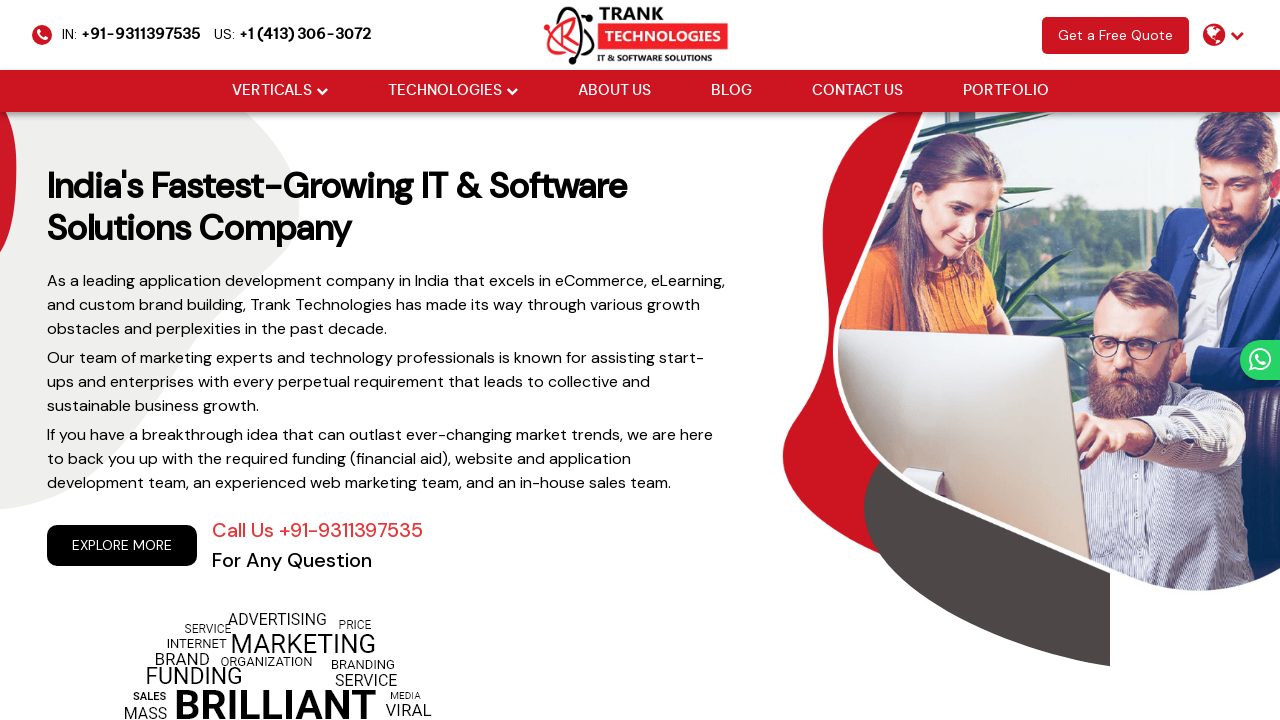